Tests adding an element by clicking the "Add Element" button and verifying a new element appears on the page

Starting URL: https://the-internet.herokuapp.com/add_remove_elements/

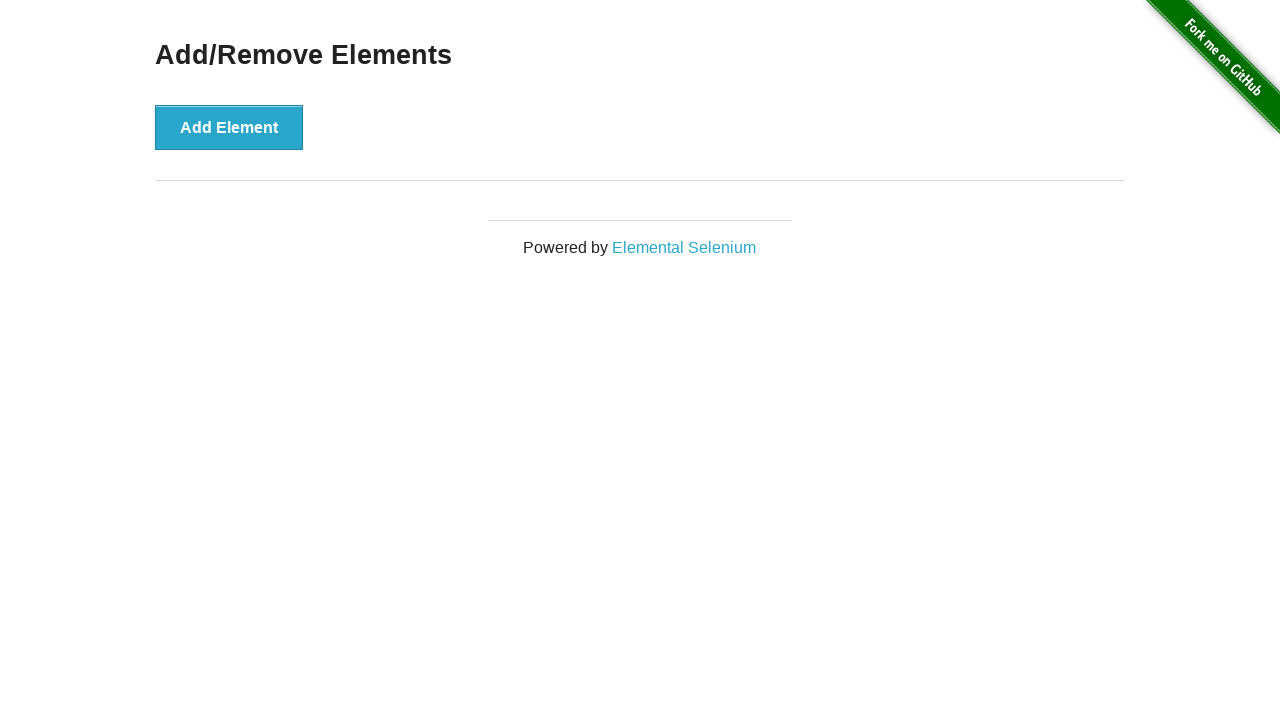

Clicked the 'Add Element' button at (229, 127) on button:has-text('Add Element')
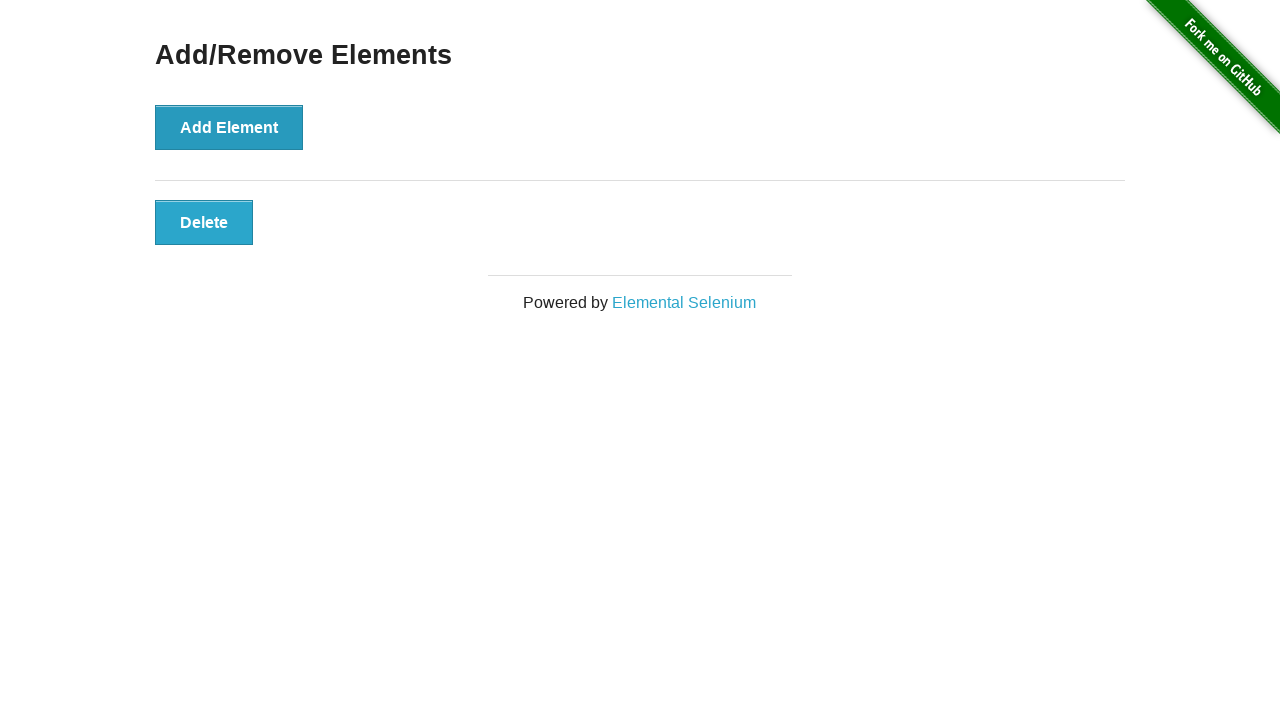

New element appeared on the page
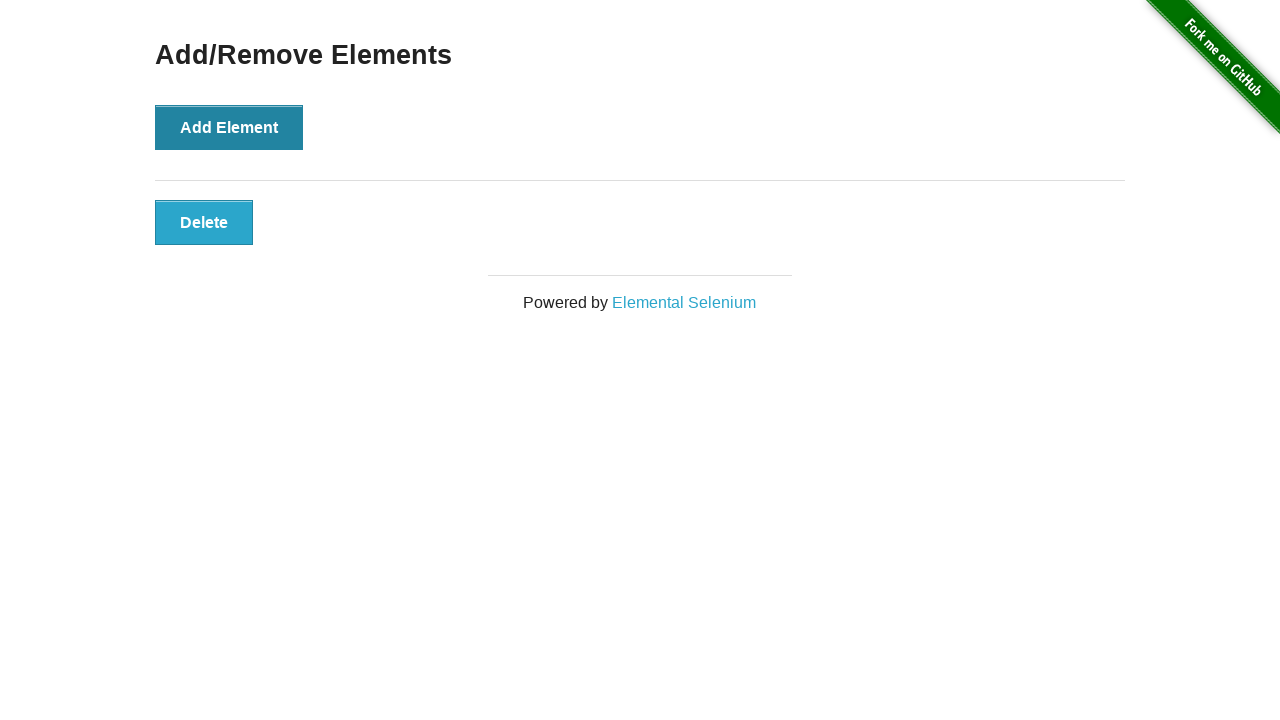

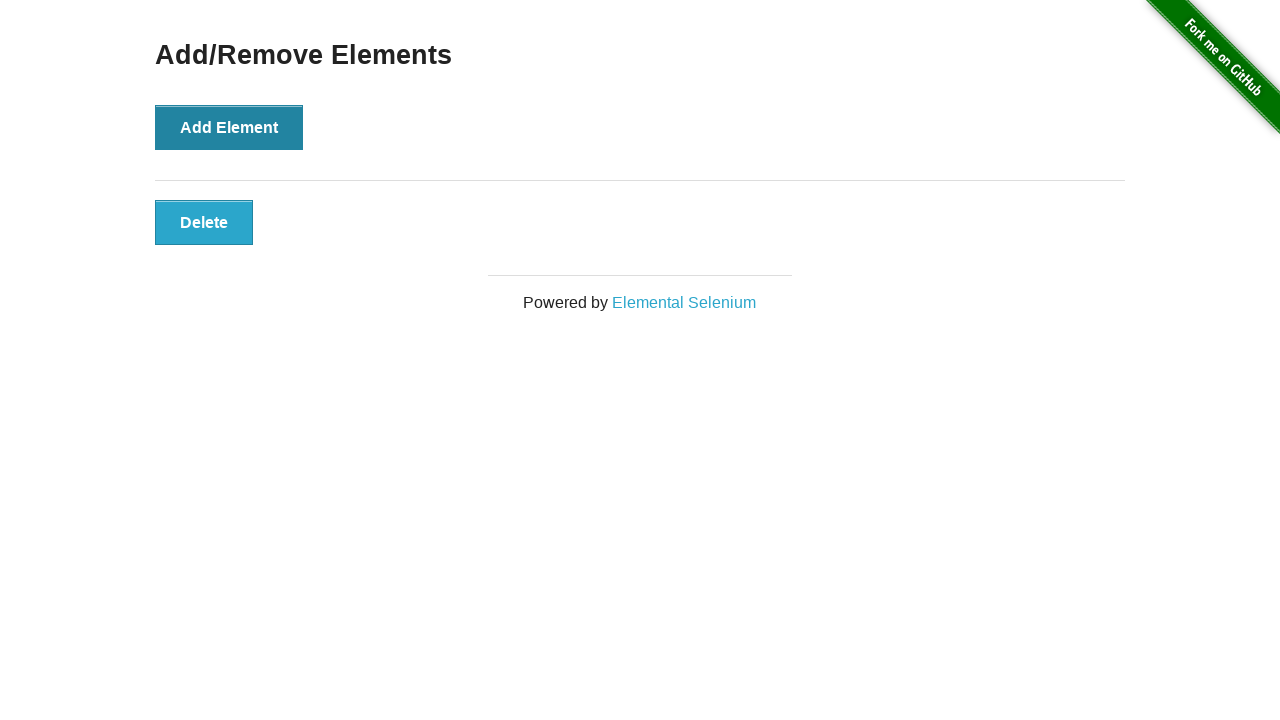